Opens a popup window from the main page and then closes all windows including parent and child

Starting URL: http://omayo.blogspot.com/

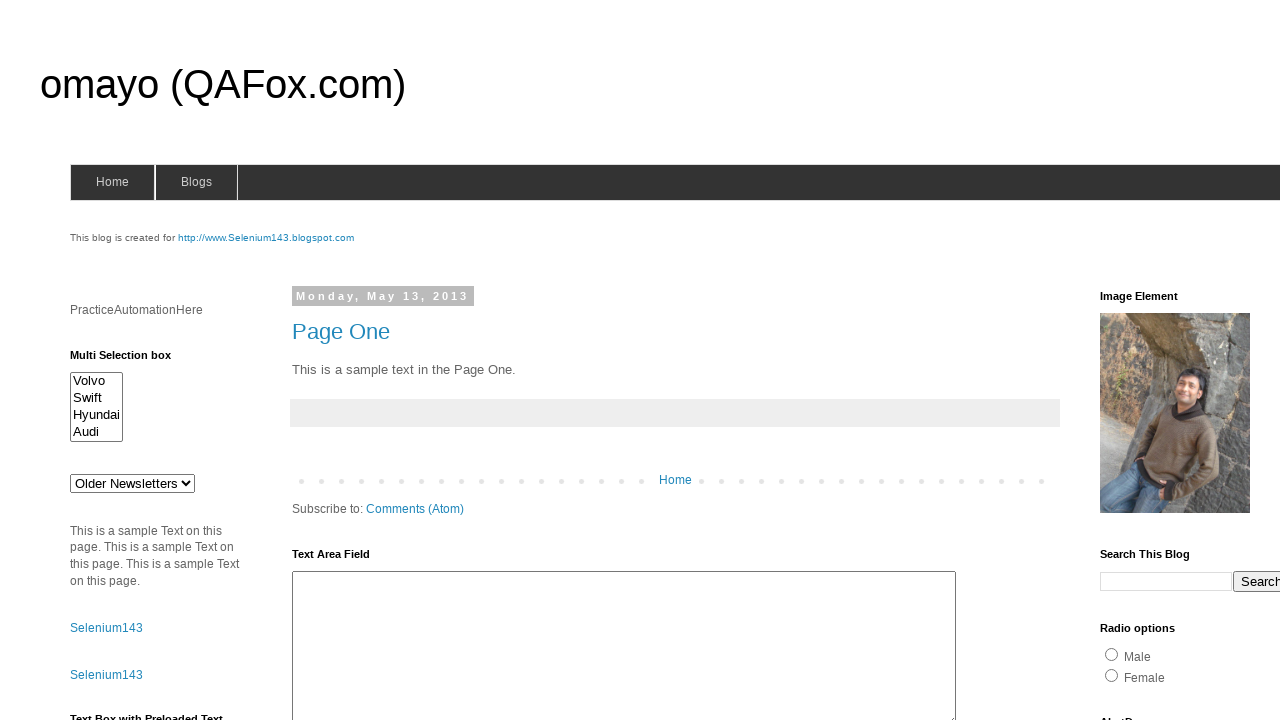

Clicked link to open popup window at (132, 360) on xpath=//a[.='Open a popup window']
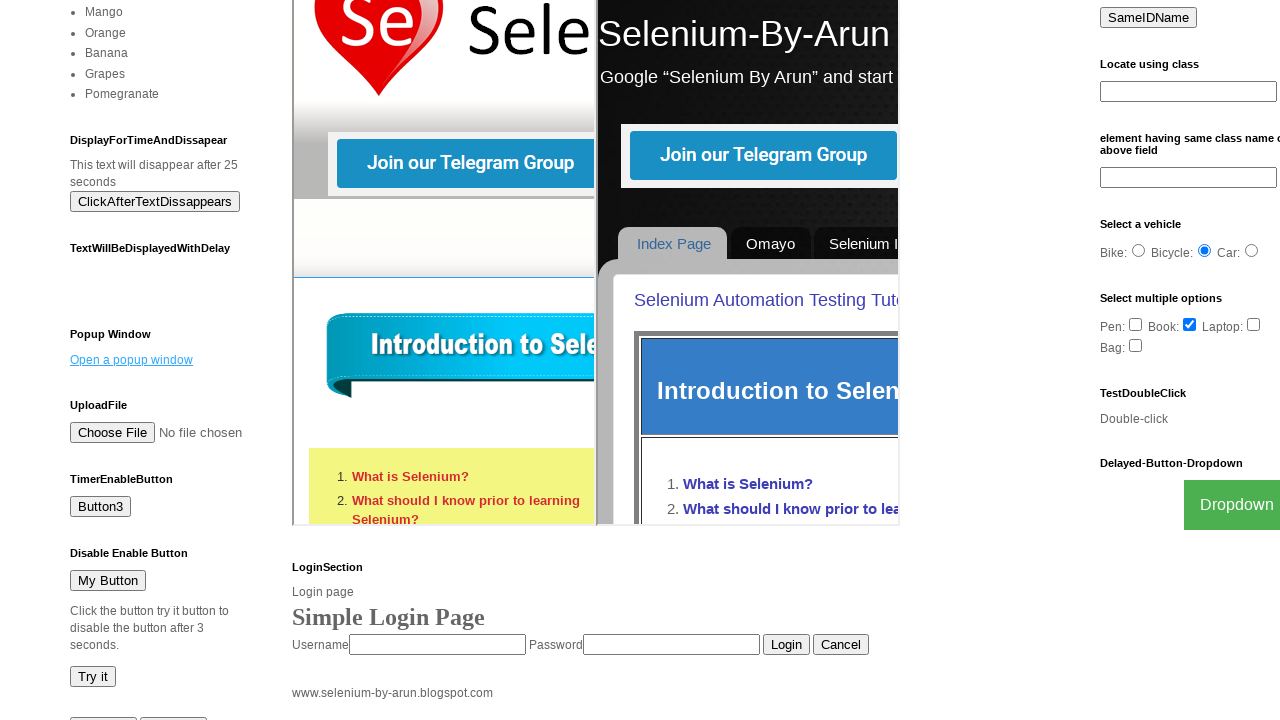

Popup window opened and reference captured
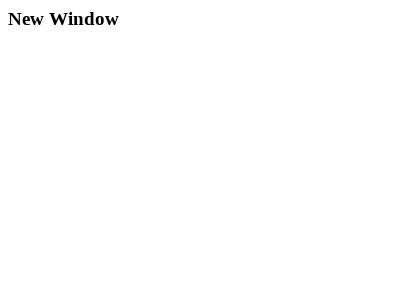

Closed popup window
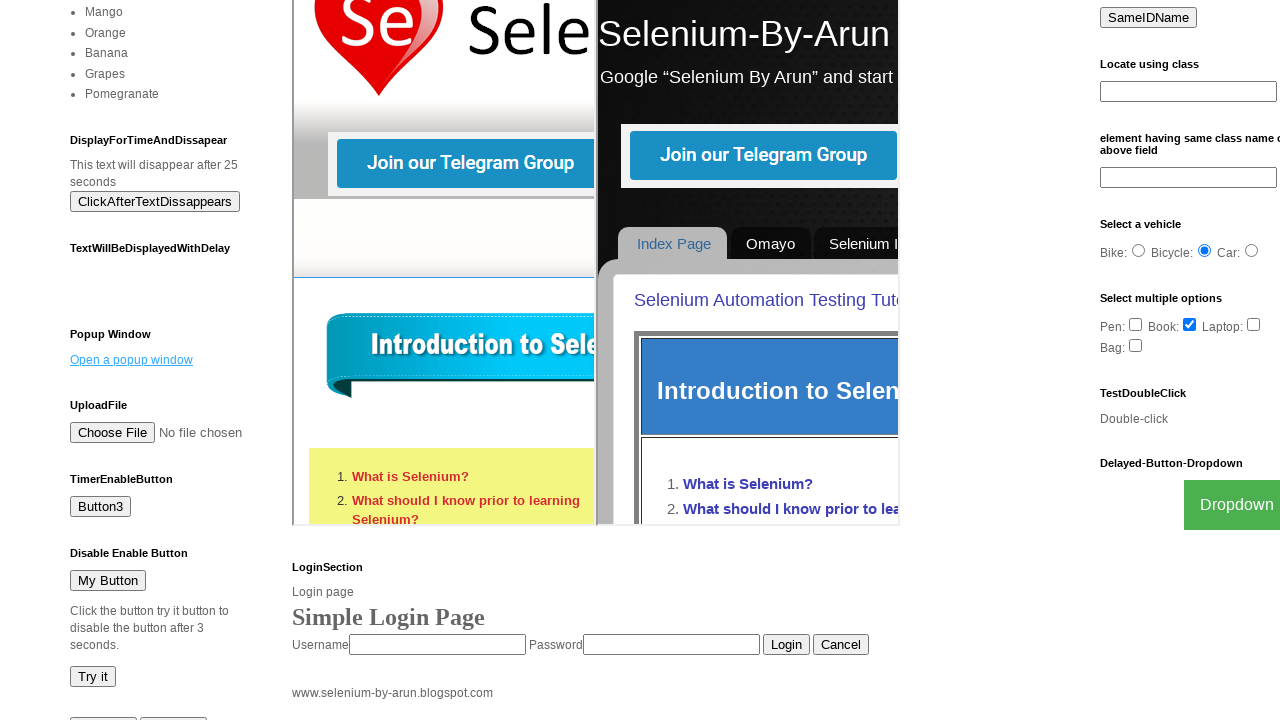

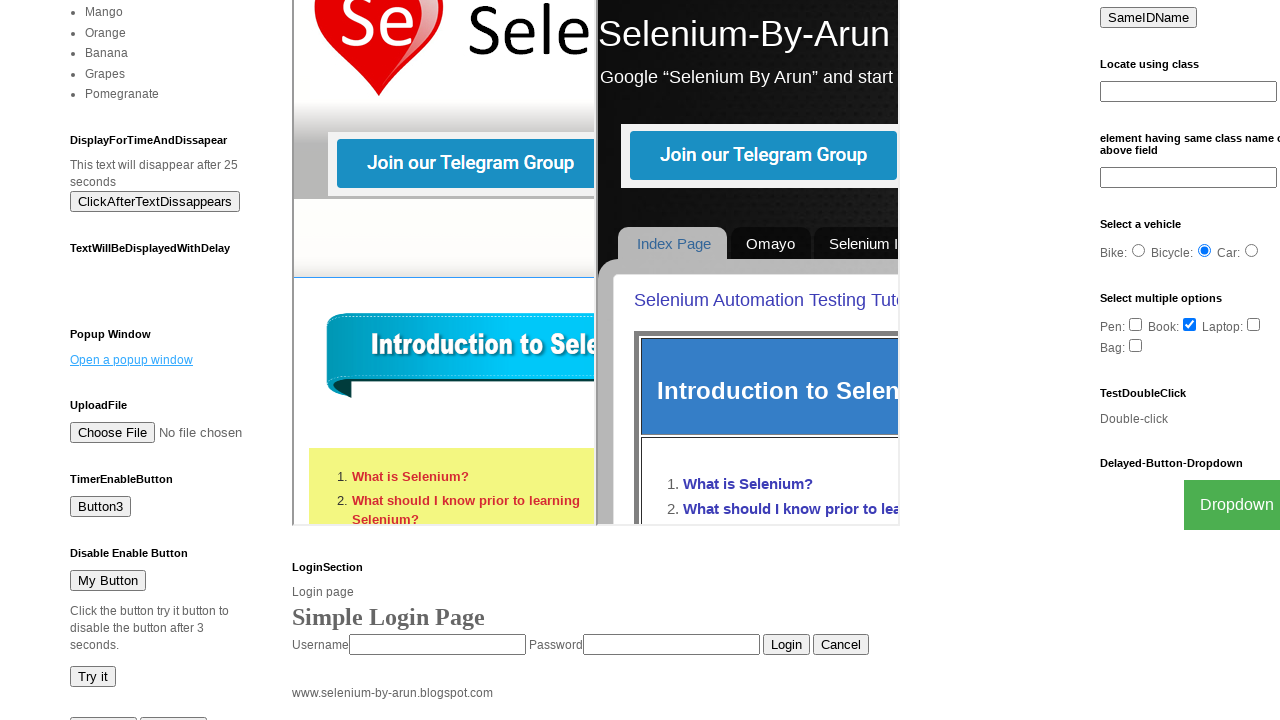